Tests for typos on page by refreshing until specific text with typo appears

Starting URL: https://the-internet.herokuapp.com/typos

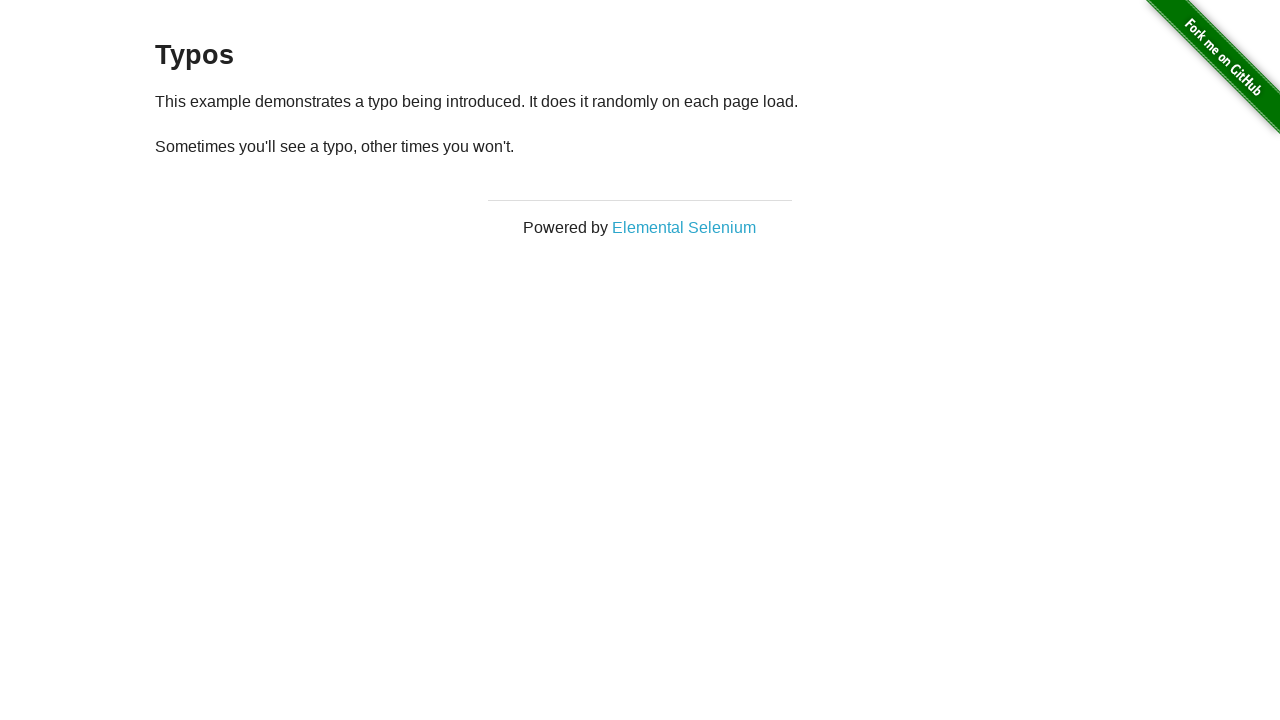

Located second paragraph in example section
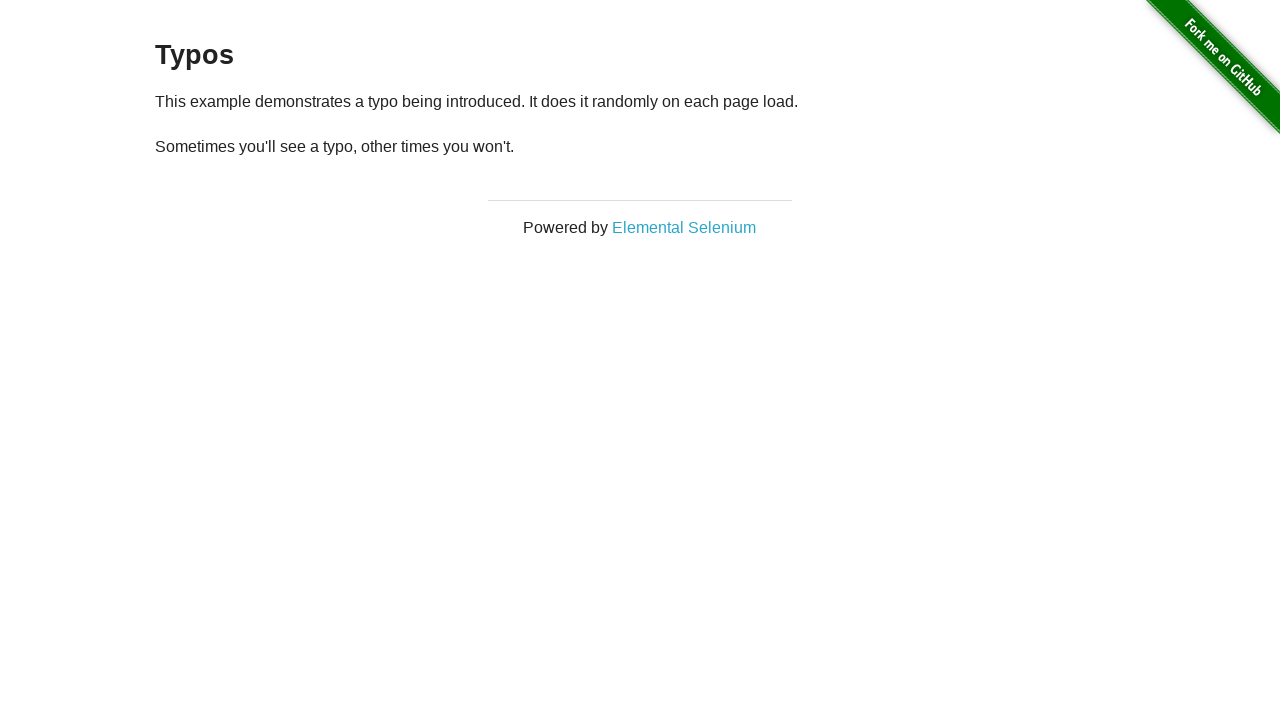

Reloaded page (attempt 1/10)
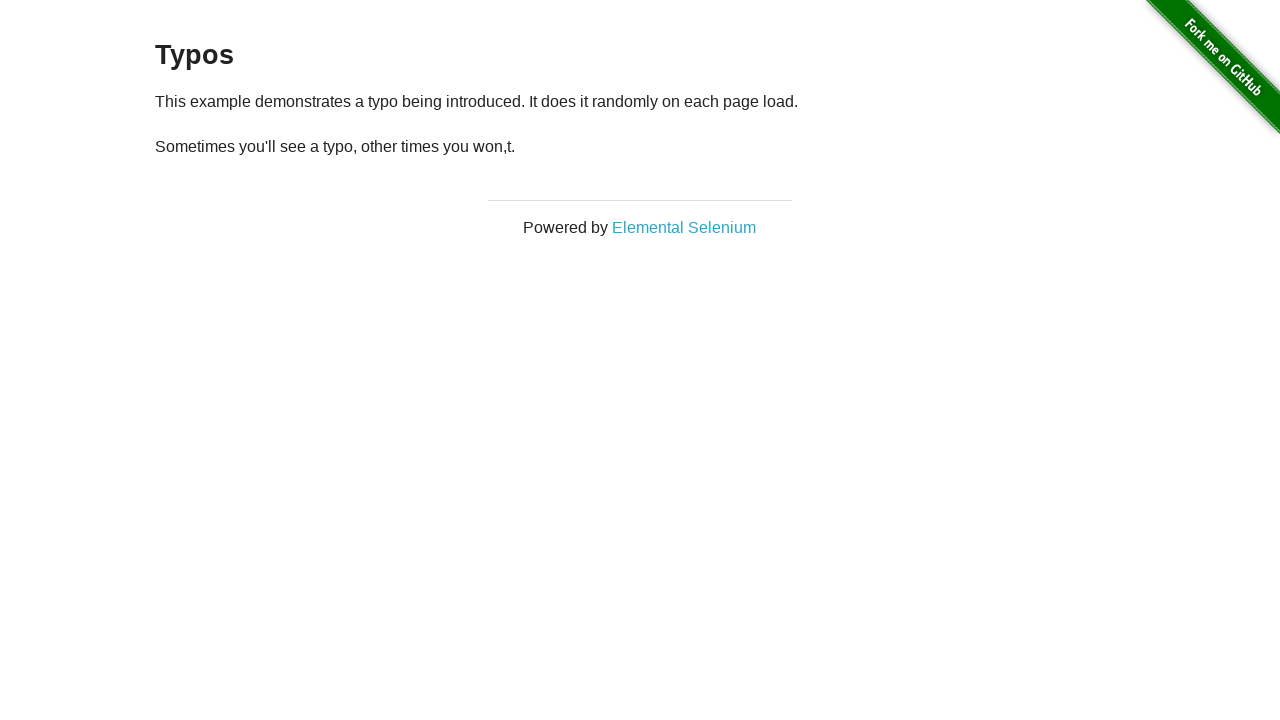

Waited for page to load after refresh
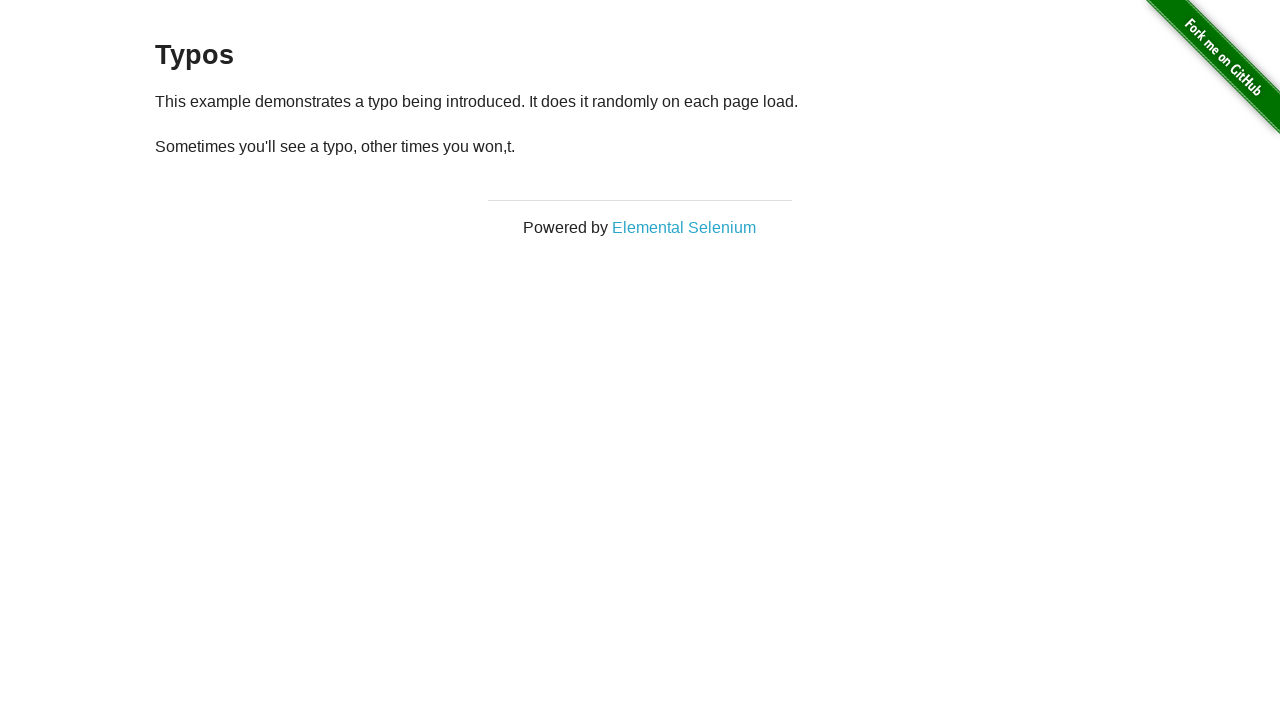

Located second paragraph in example section
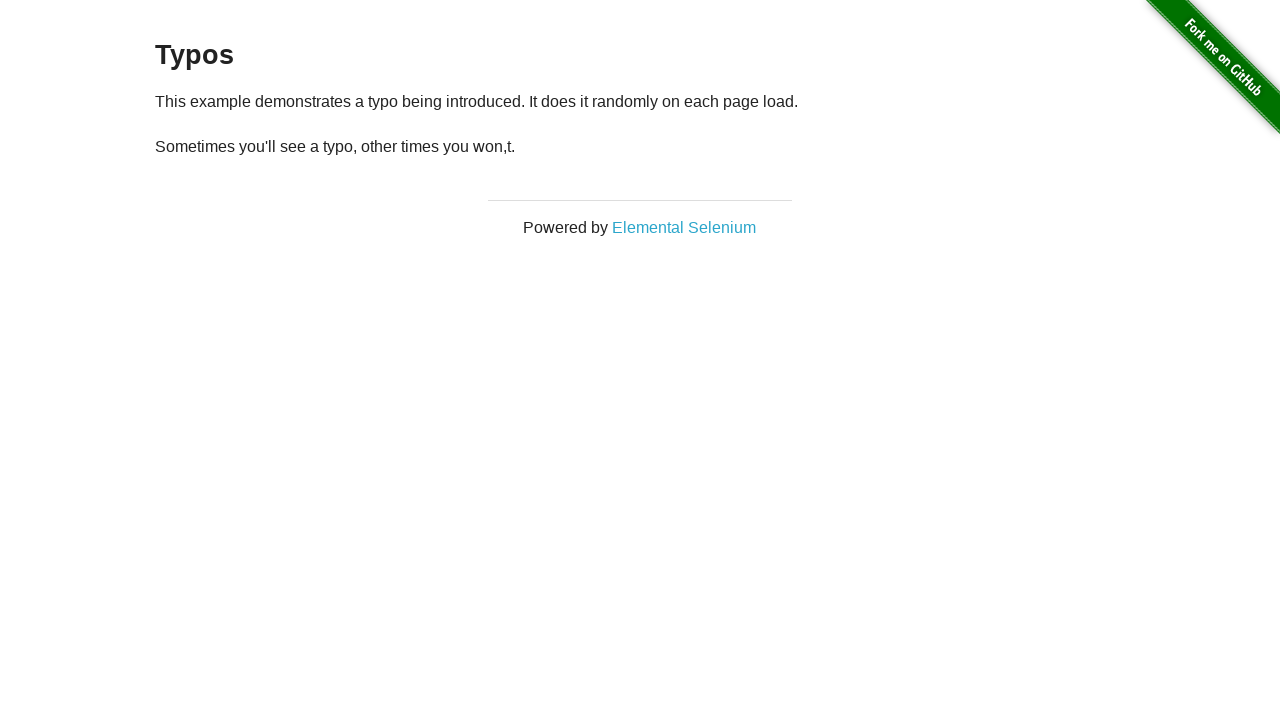

Found expected typo text in paragraph
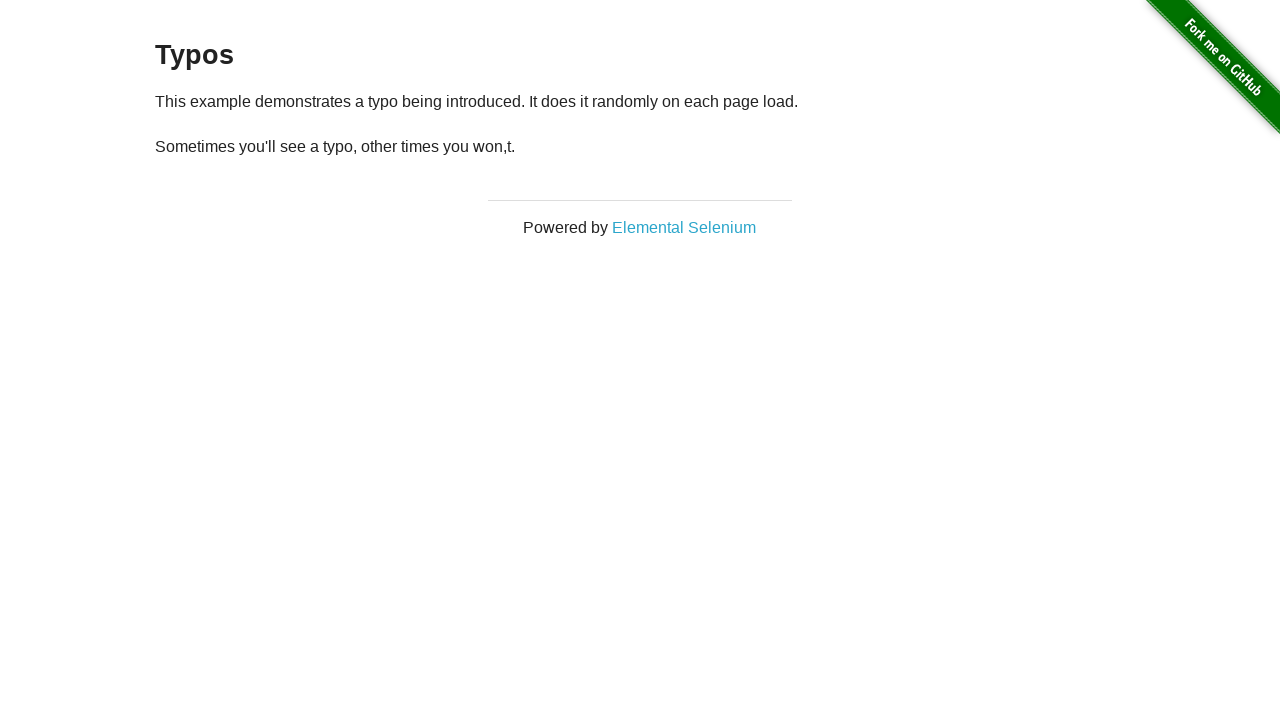

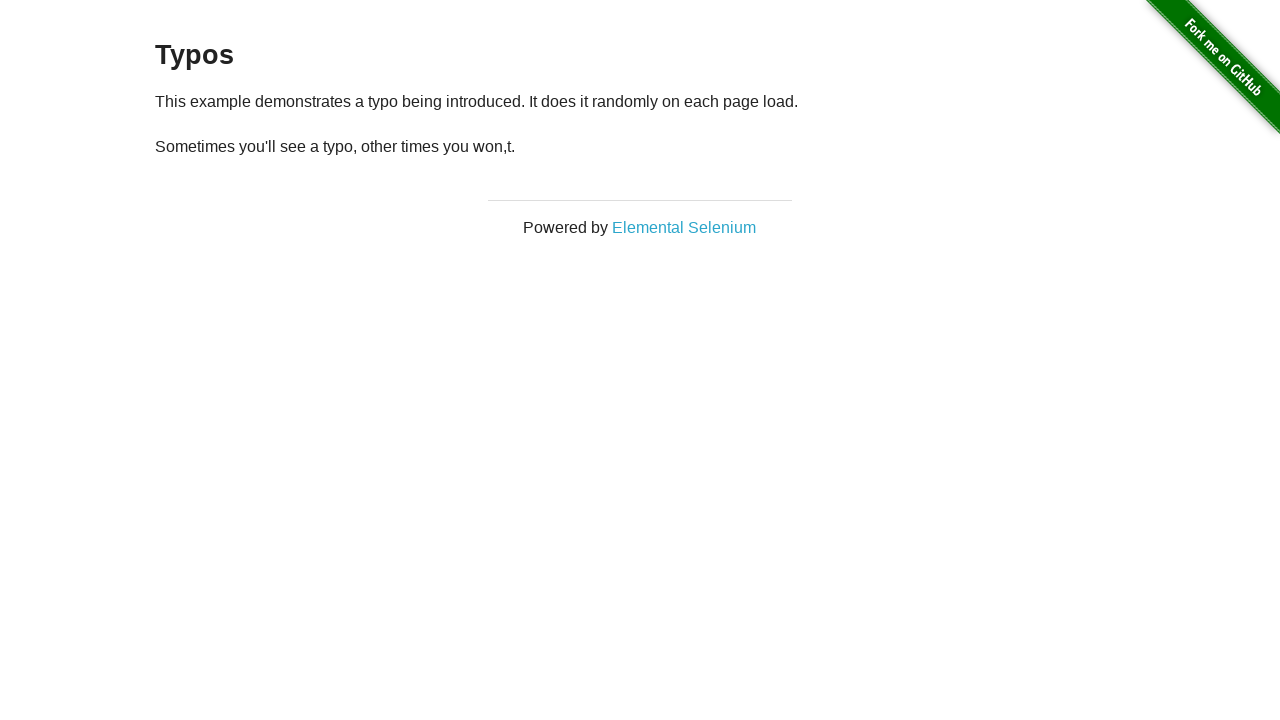